Tests that clicking Dropdown link redirects to the Dropdown page

Starting URL: https://the-internet.herokuapp.com/

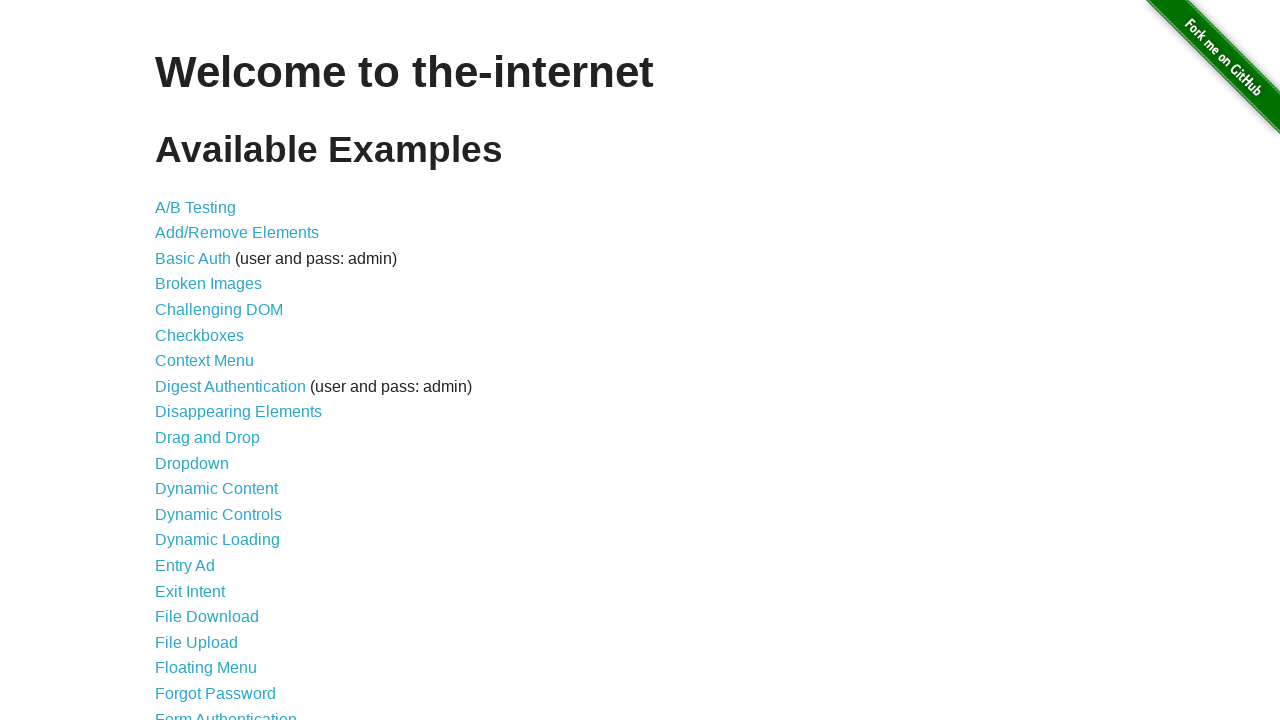

Clicked Dropdown link to navigate to Dropdown page at (192, 463) on a[href='/dropdown']
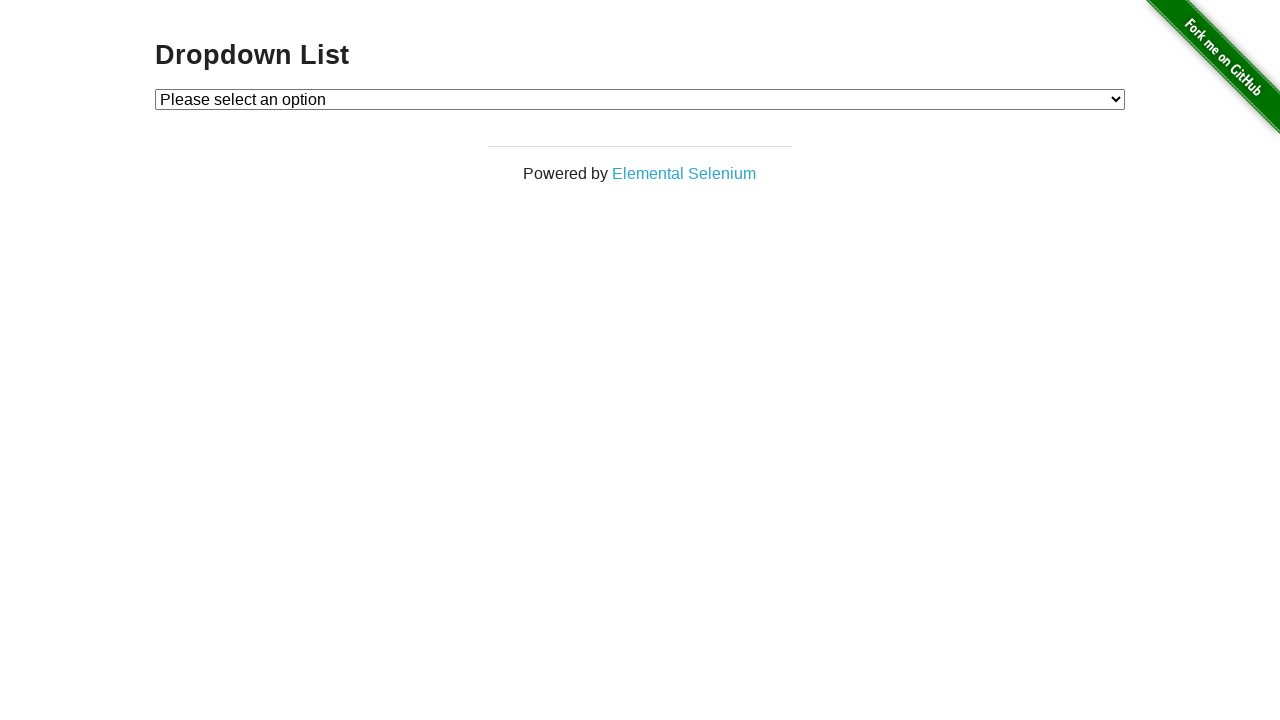

Dropdown page loaded and 'Dropdown List' header is visible
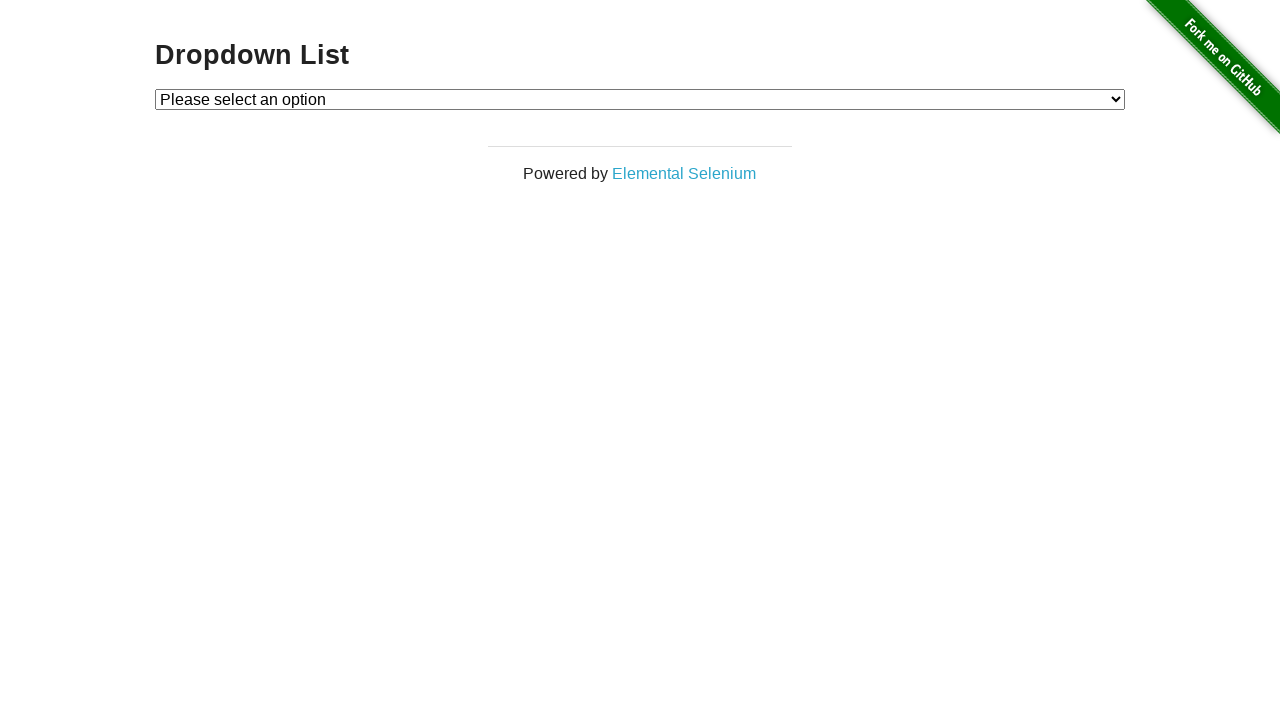

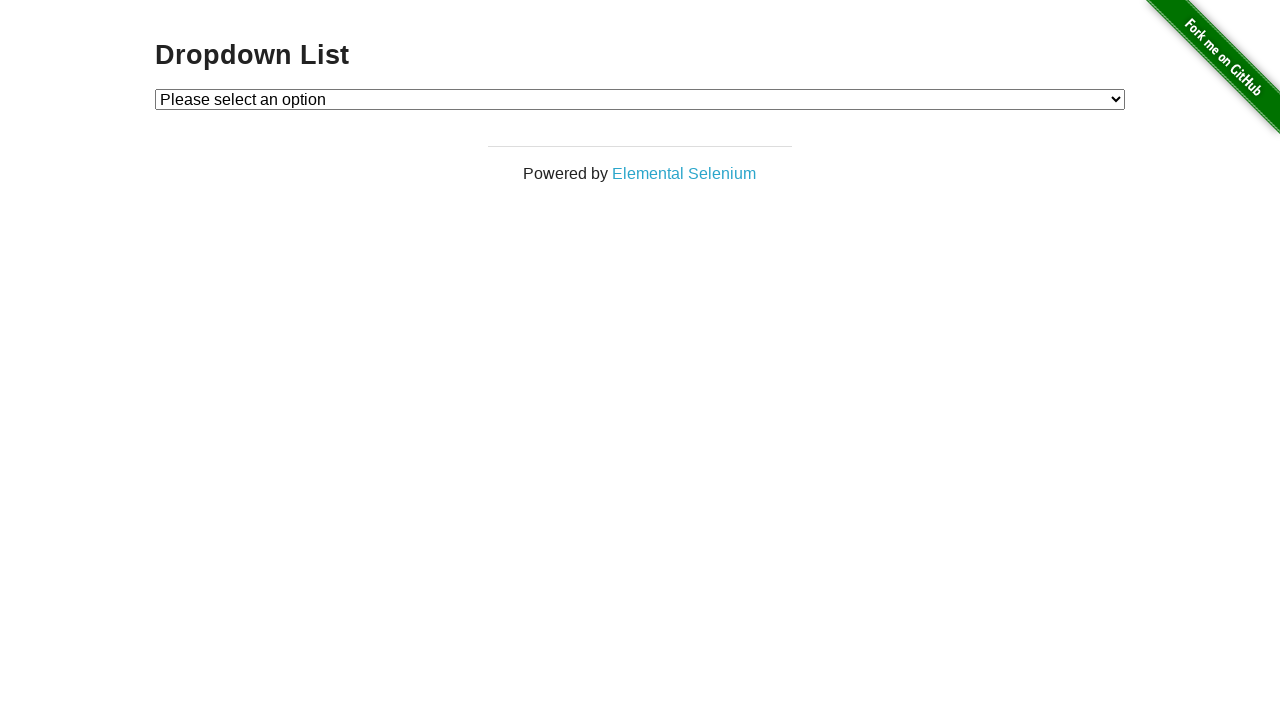